Tests menu widget by hovering over menu items and submenus

Starting URL: https://jqueryui.com/menu/

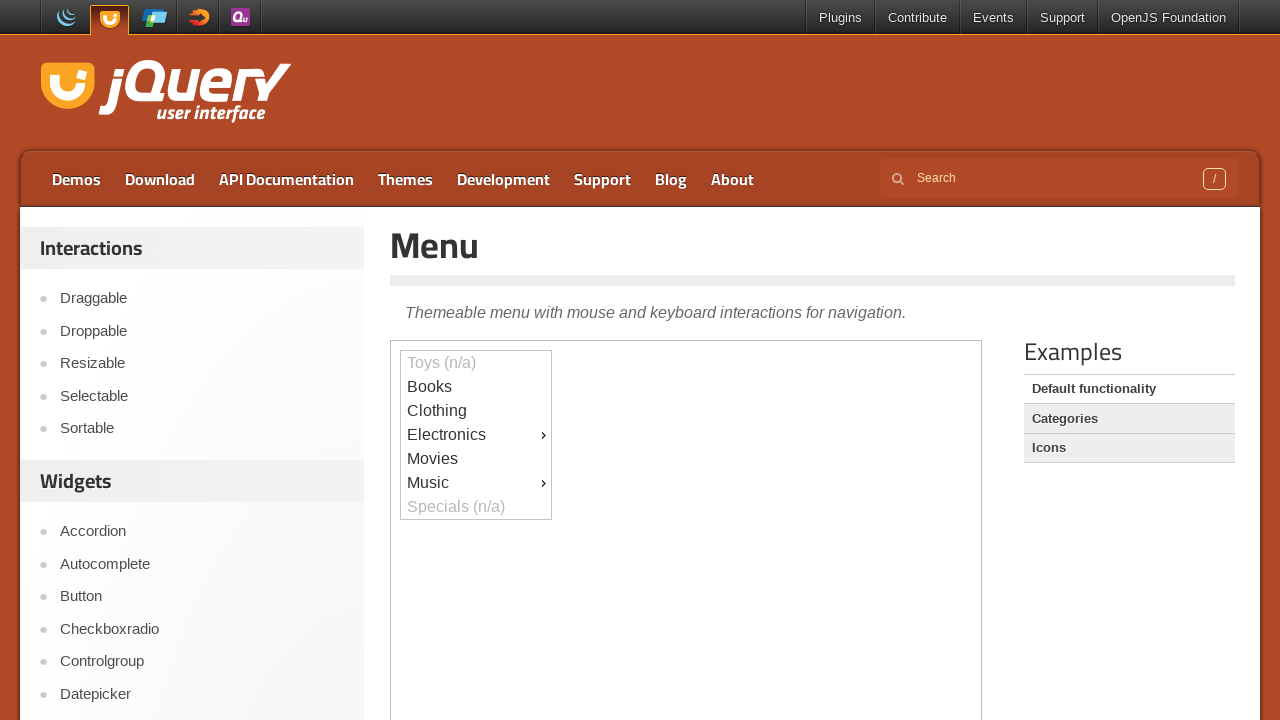

Located the demo iframe
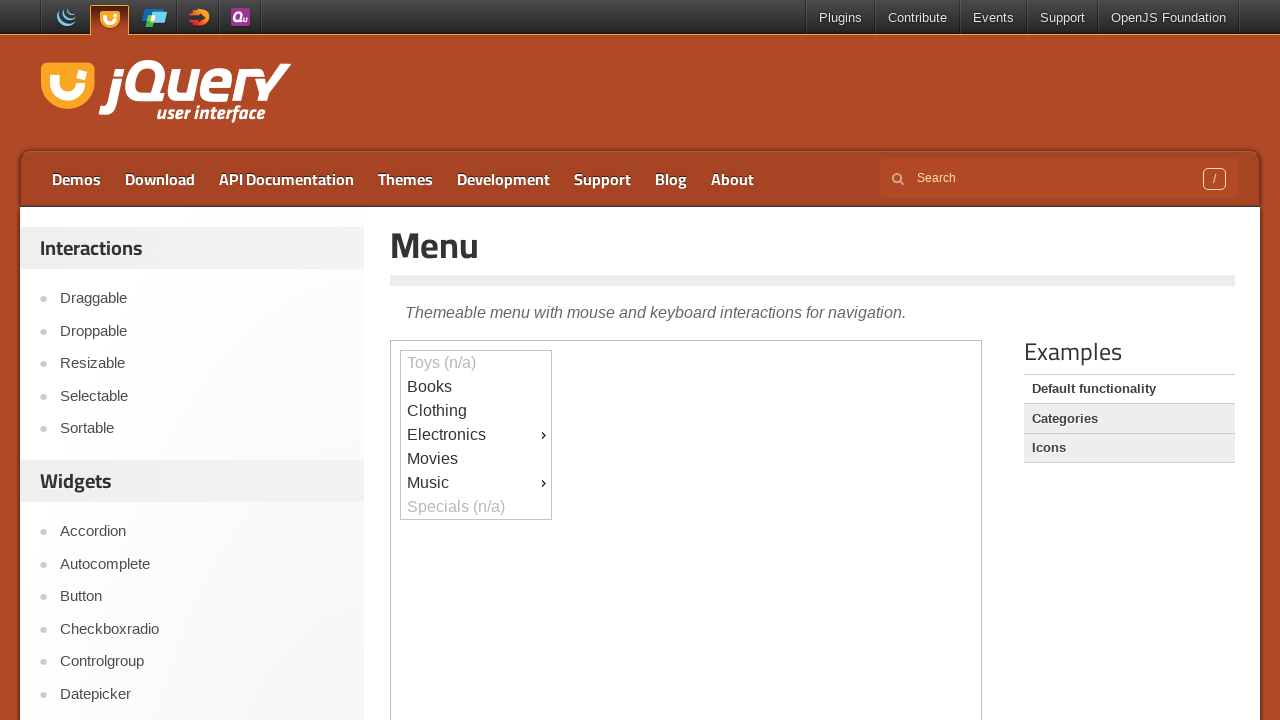

Hovered over main menu at (476, 435) on iframe.demo-frame >> internal:control=enter-frame >> #menu
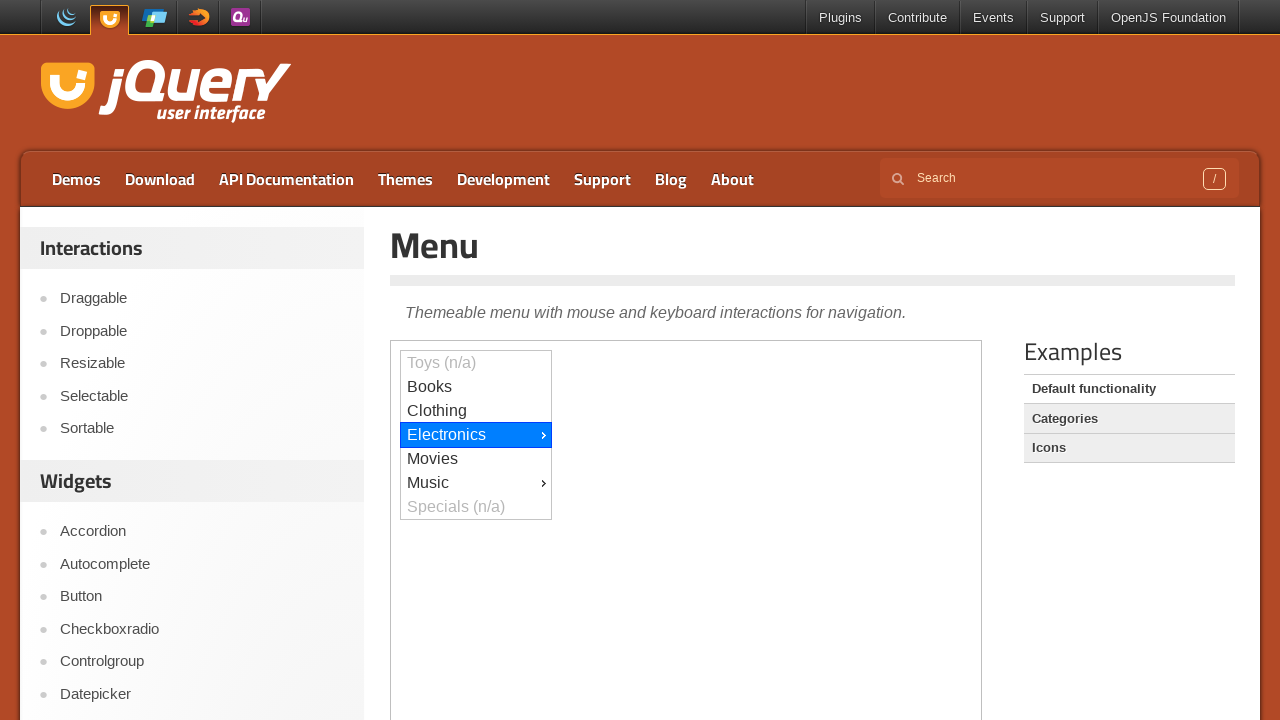

Hovered over Music menu item at (476, 483) on iframe.demo-frame >> internal:control=enter-frame >> #ui-id-9
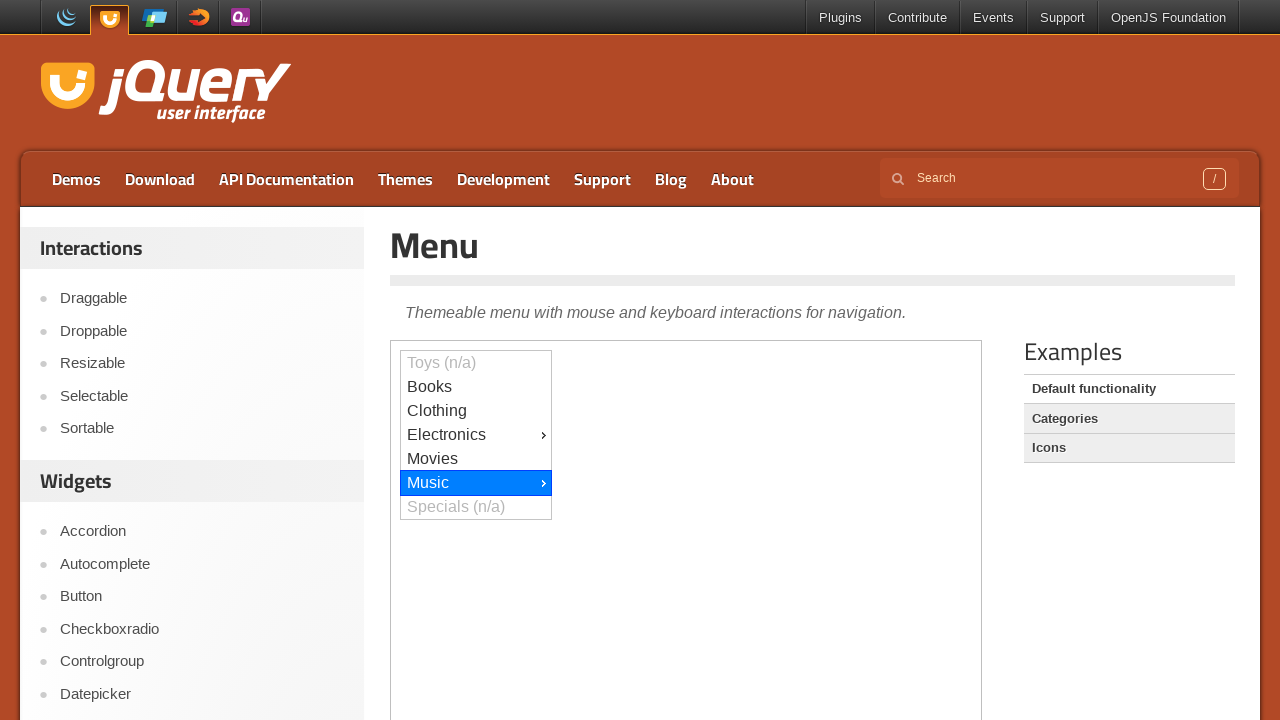

Hovered over submenu item at (627, 13) on iframe.demo-frame >> internal:control=enter-frame >> #ui-id-10
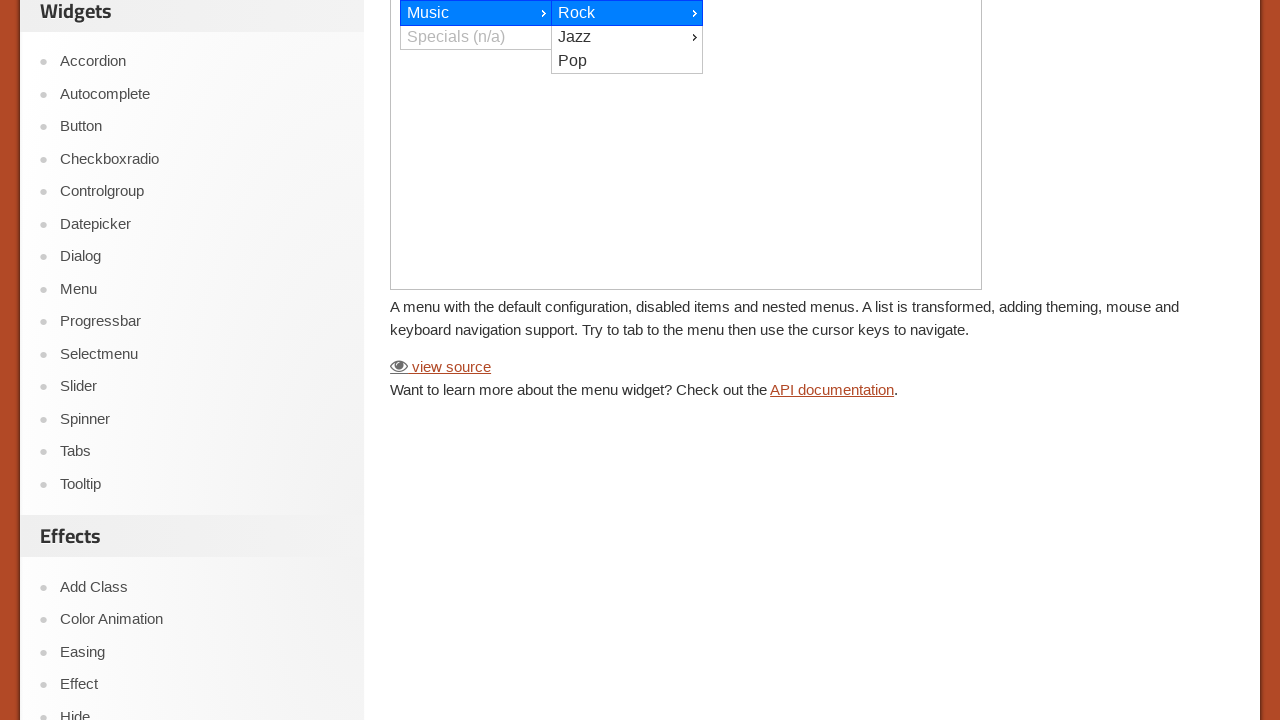

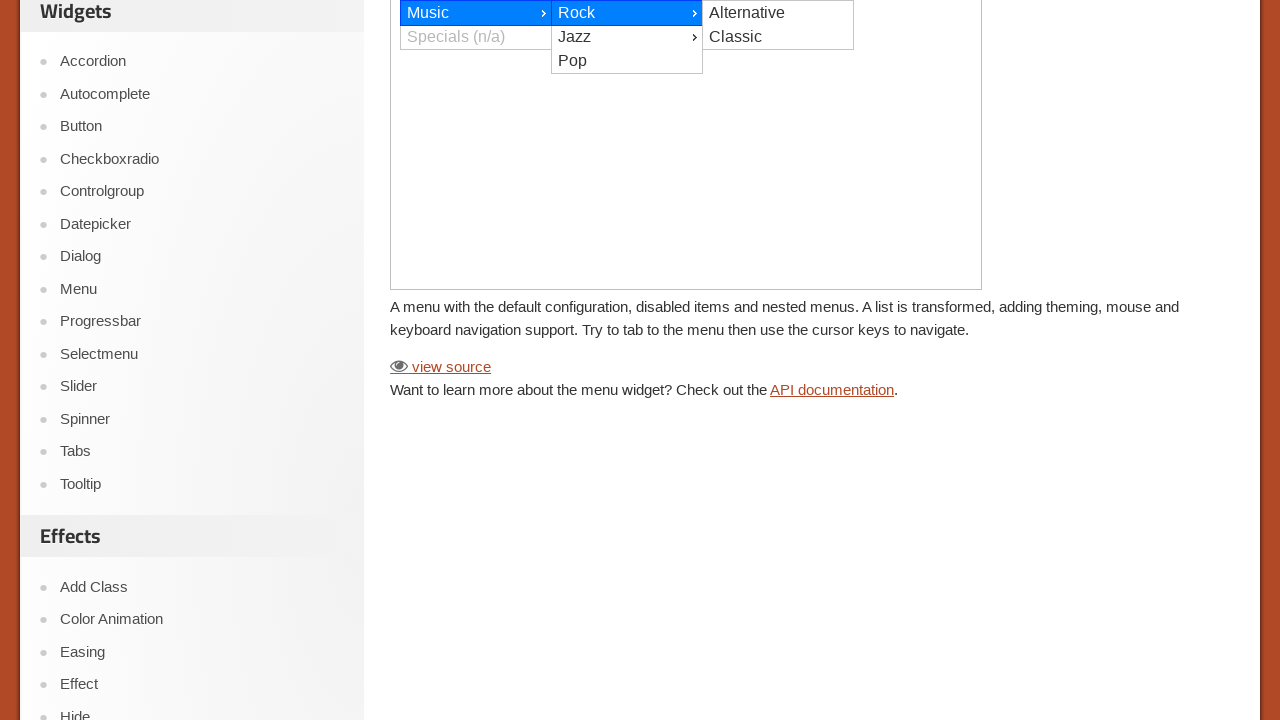